Tests iframe interaction by switching to an iframe, clearing existing text in an editor, entering new text, and switching back to the main page

Starting URL: https://the-internet.herokuapp.com/iframe

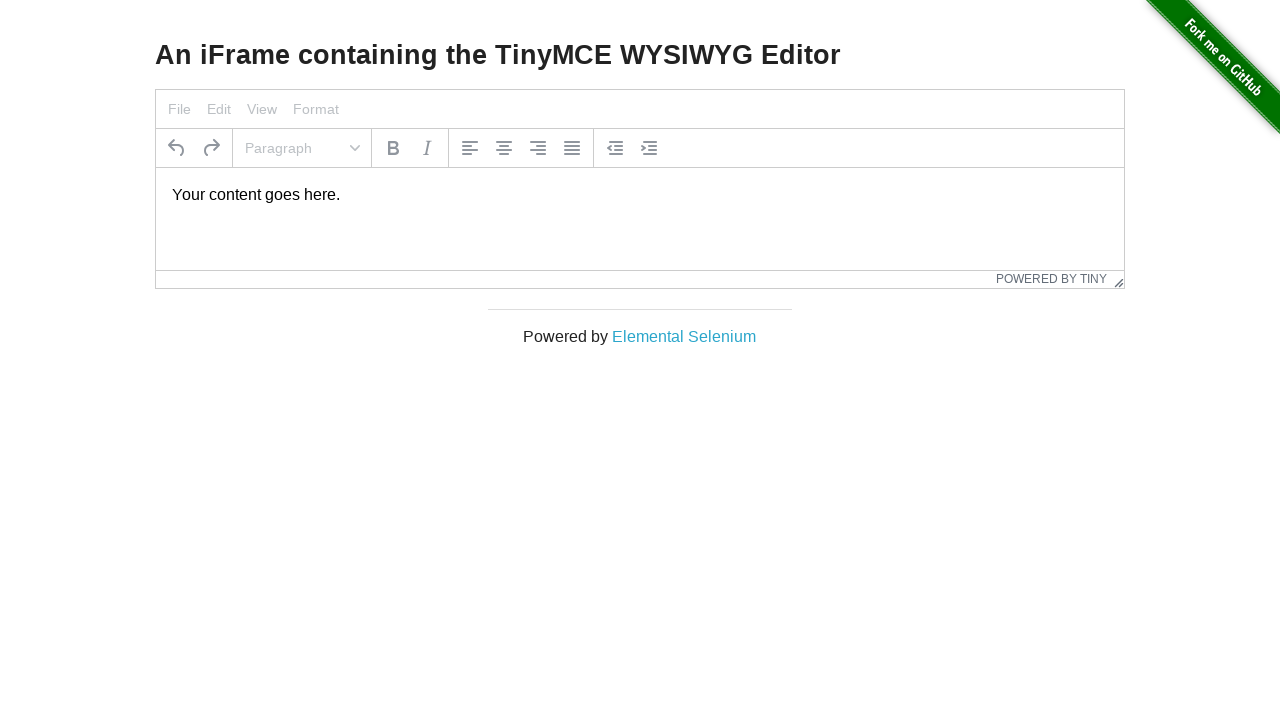

Located iframe with ID 'mce_0_ifr' containing the editor
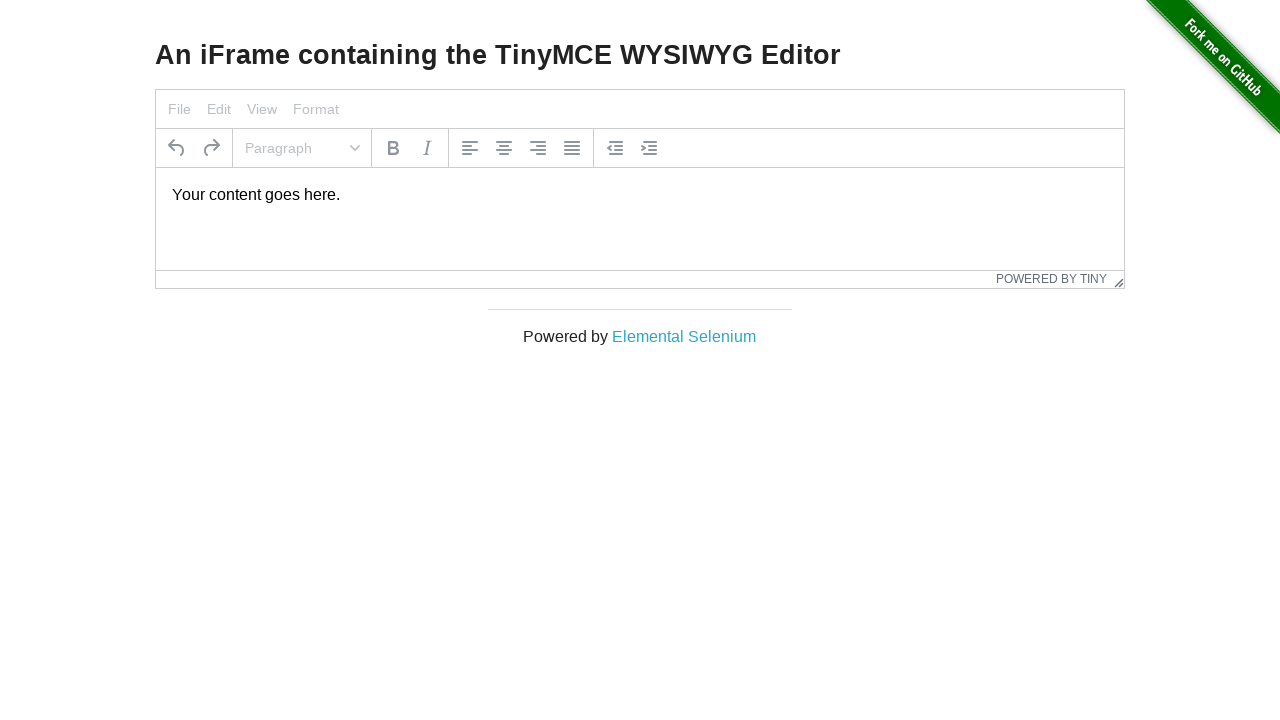

Located editor body element with ID 'tinymce'
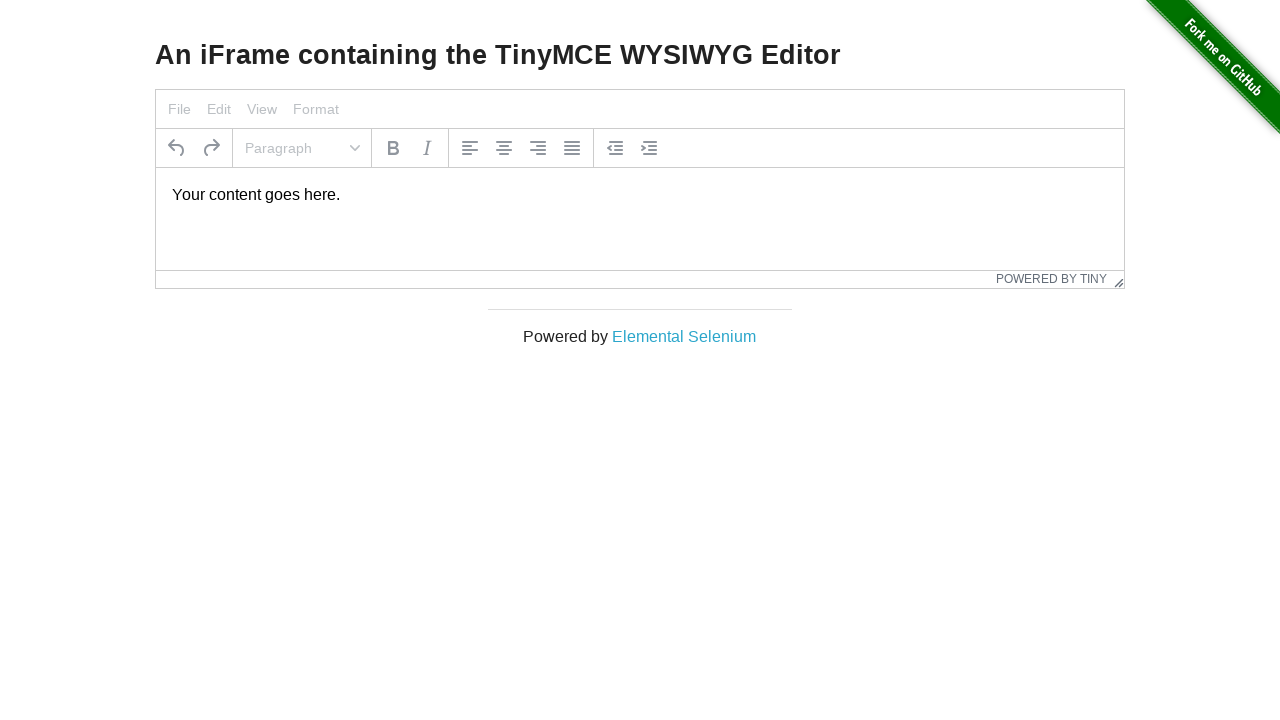

Clicked on editor to focus it at (640, 195) on iframe#mce_0_ifr >> internal:control=enter-frame >> body#tinymce p
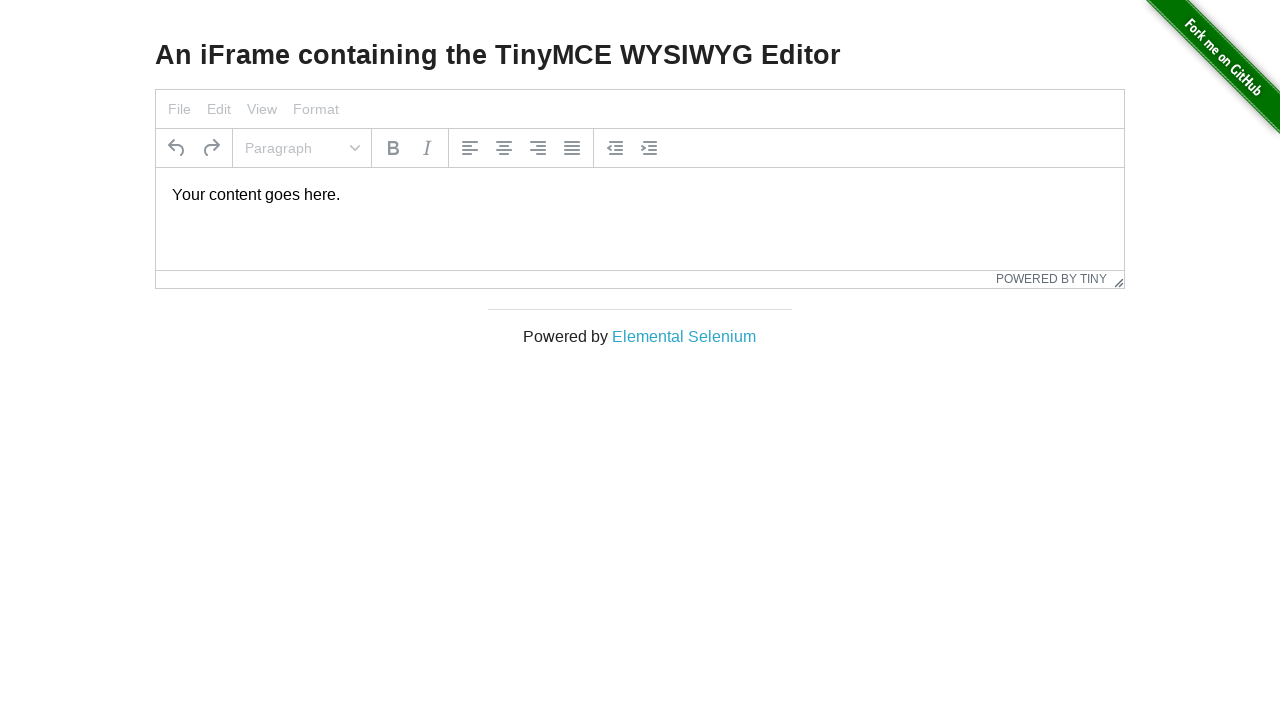

Selected all text in editor using Ctrl+A on iframe#mce_0_ifr >> internal:control=enter-frame >> body#tinymce p
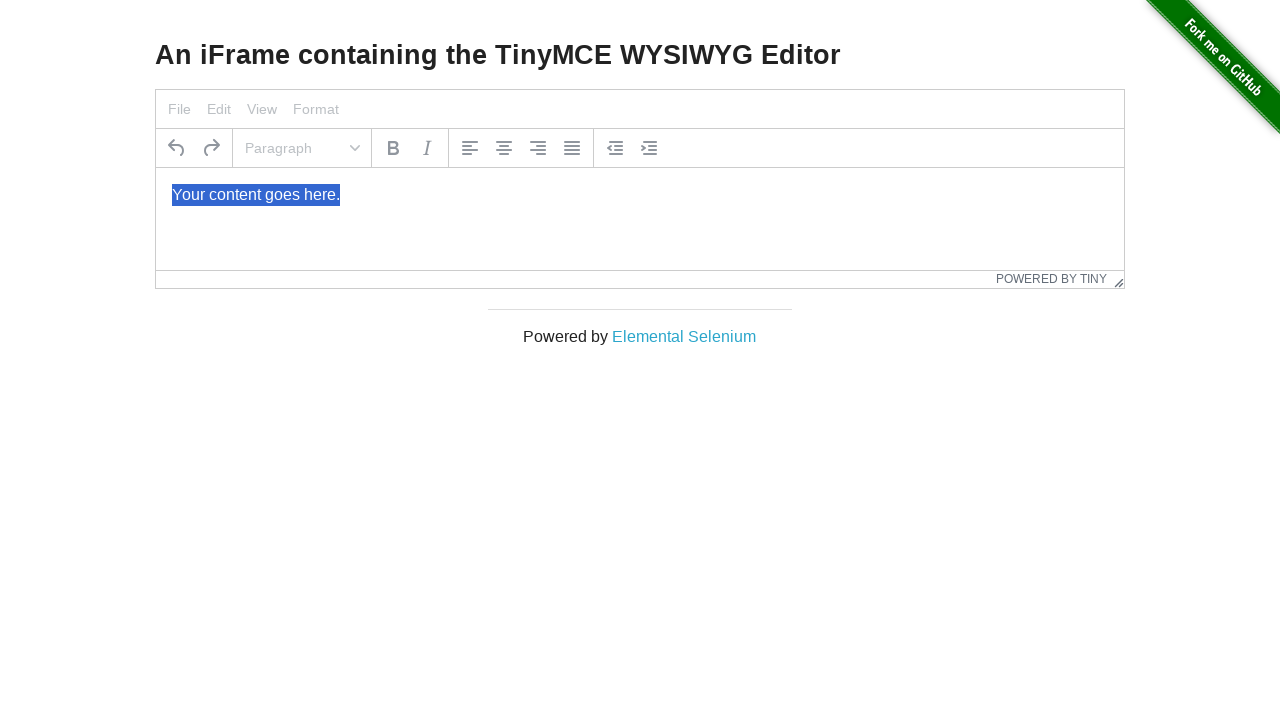

Deleted all selected text from editor on iframe#mce_0_ifr >> internal:control=enter-frame >> body#tinymce p
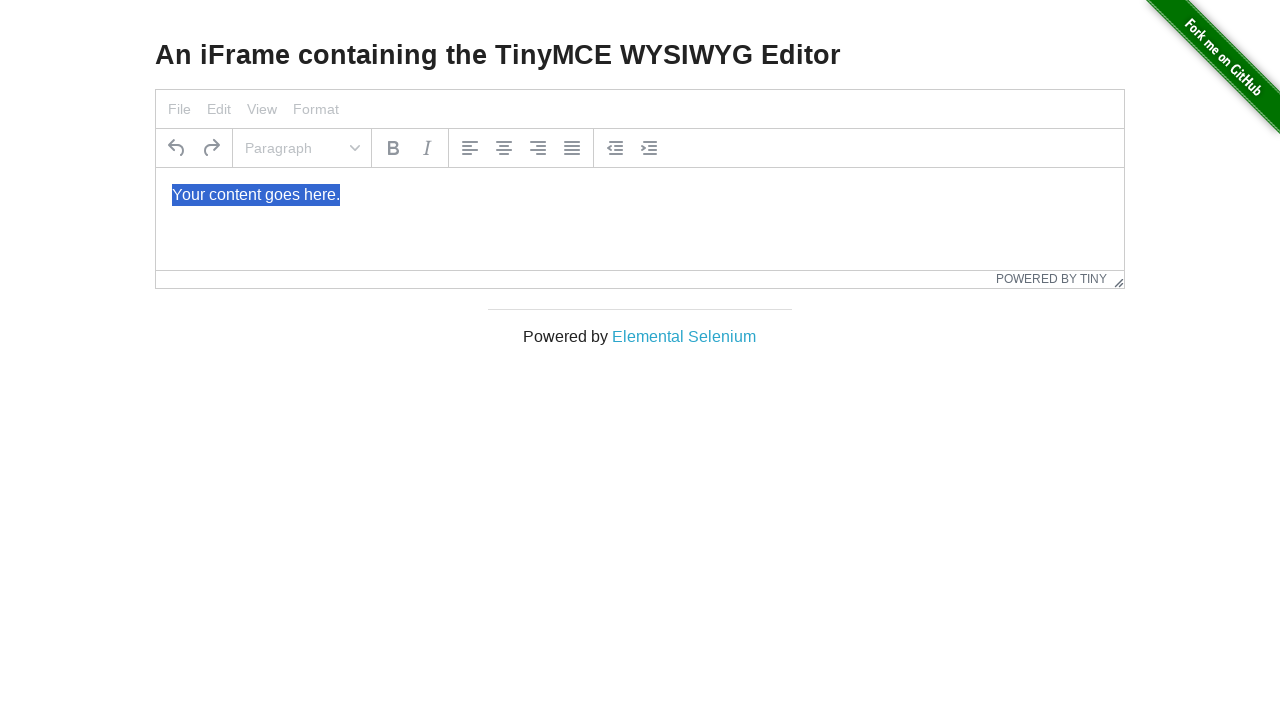

Typed 'Hello World!' into the editor on iframe#mce_0_ifr >> internal:control=enter-frame >> body#tinymce p
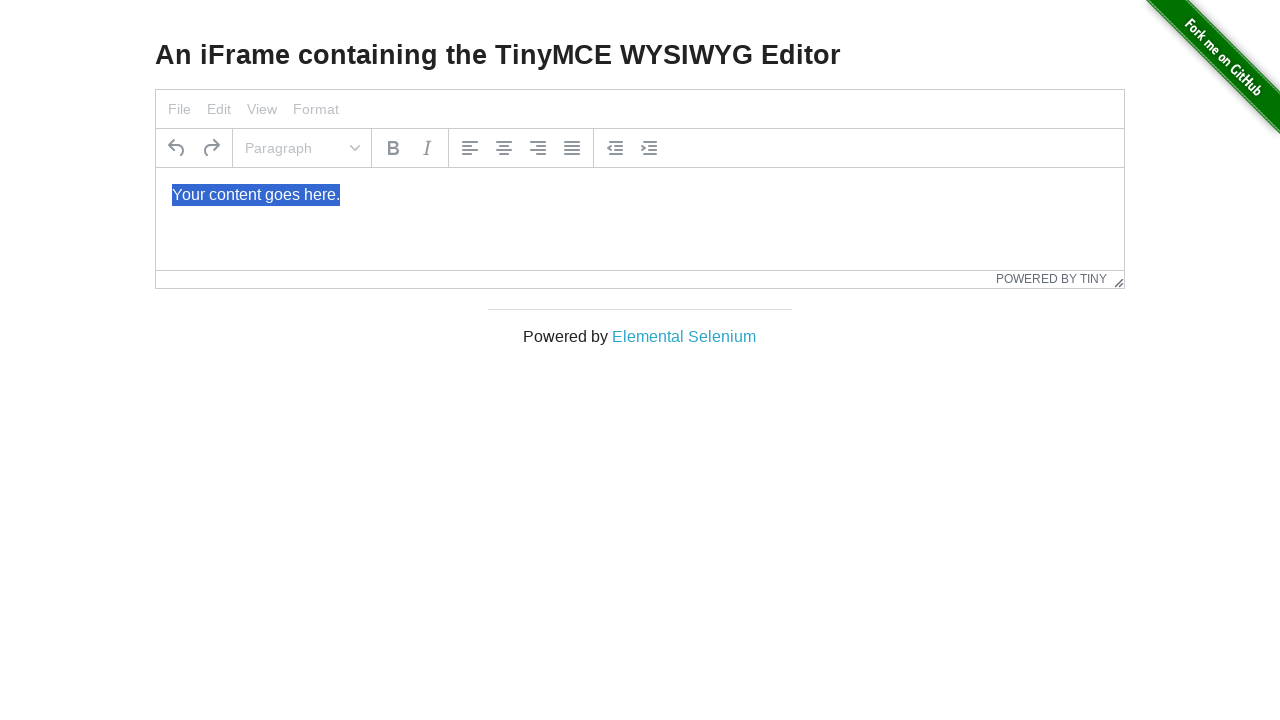

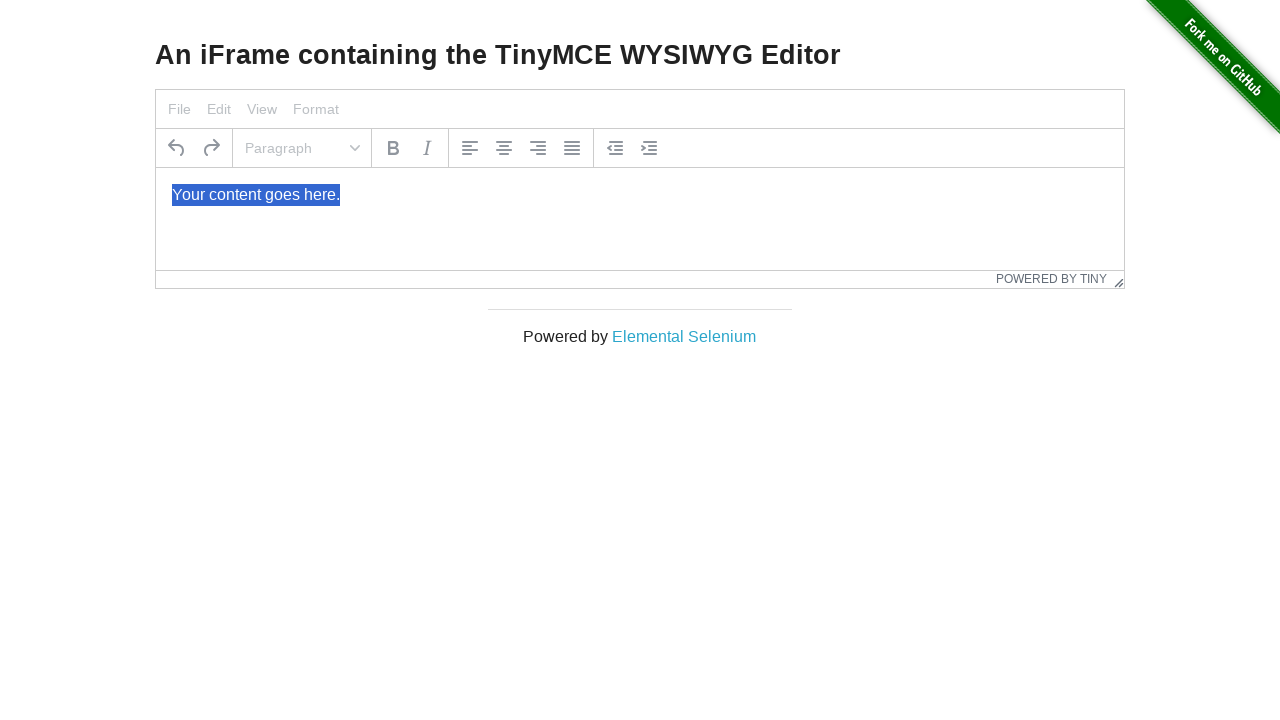